Tests dropdown menu functionality on a form page by selecting birth date values (day by index, month by value, year by visible text) and verifies that the month dropdown has 13 options.

Starting URL: https://testotomasyonu.com/form

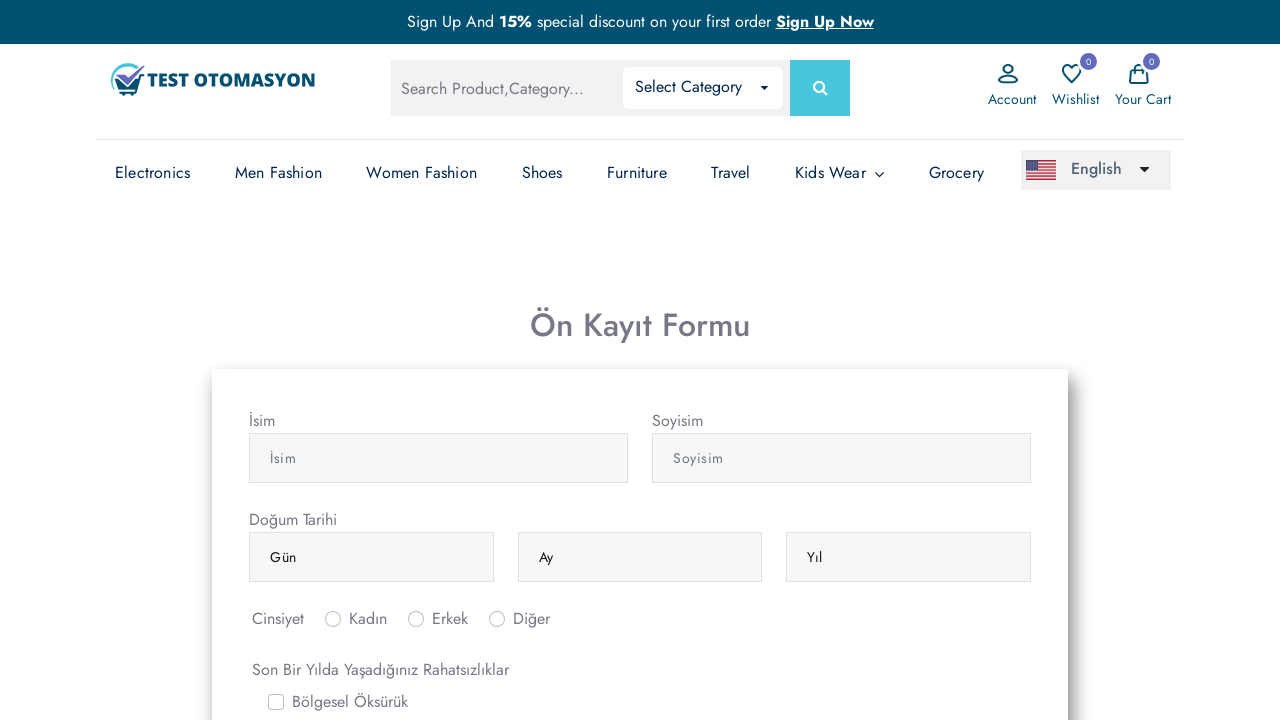

Located all dropdown menu elements with class form-control
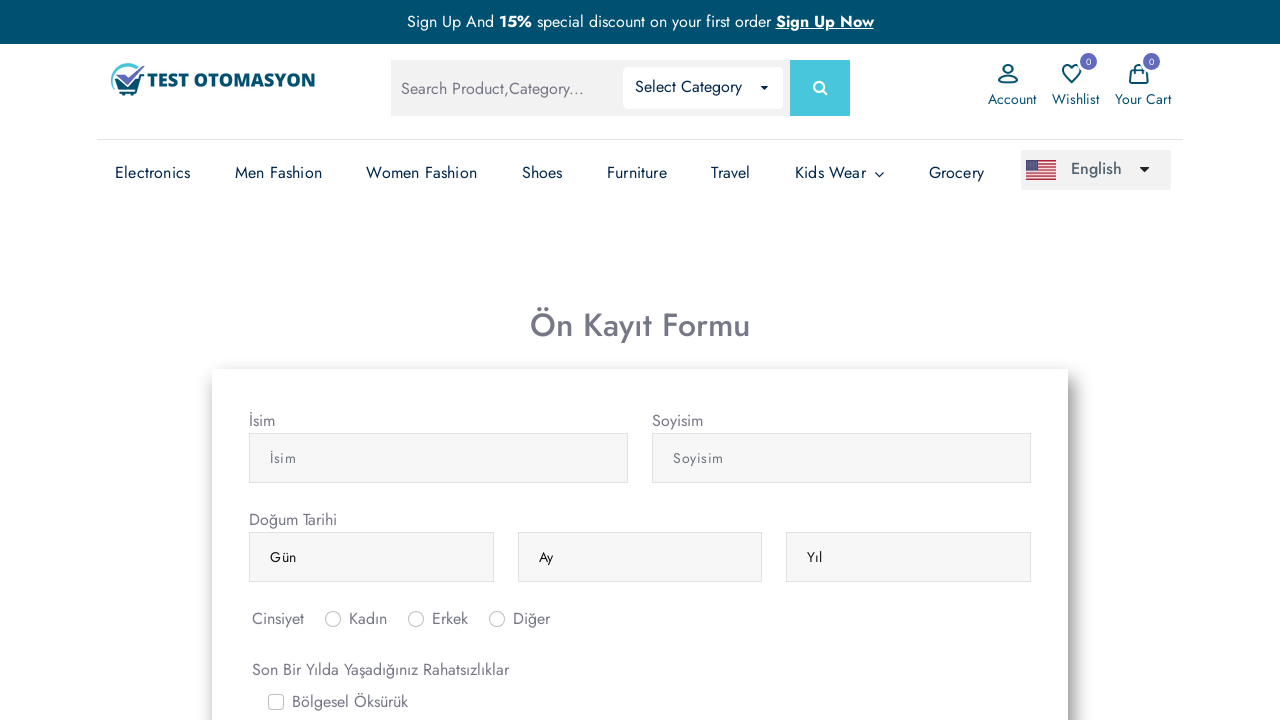

Selected the first dropdown for birth date day
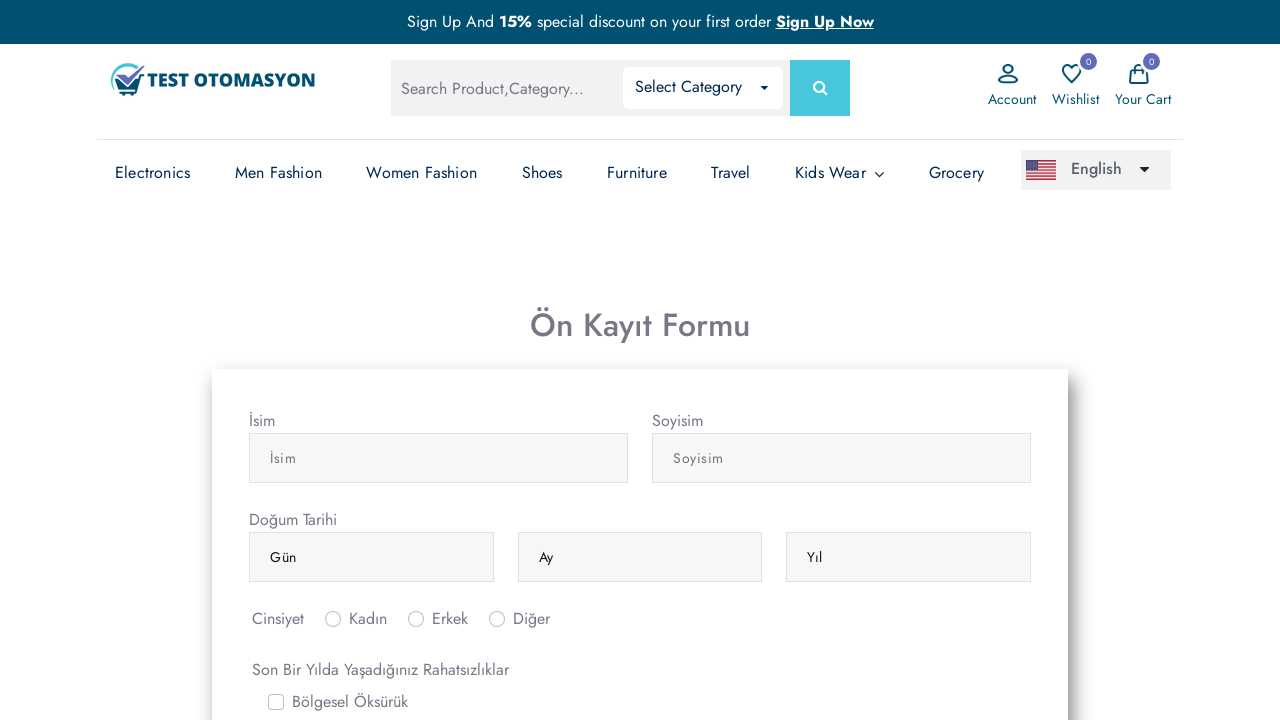

Selected day 5 by index from the day dropdown on select.form-control >> nth=0
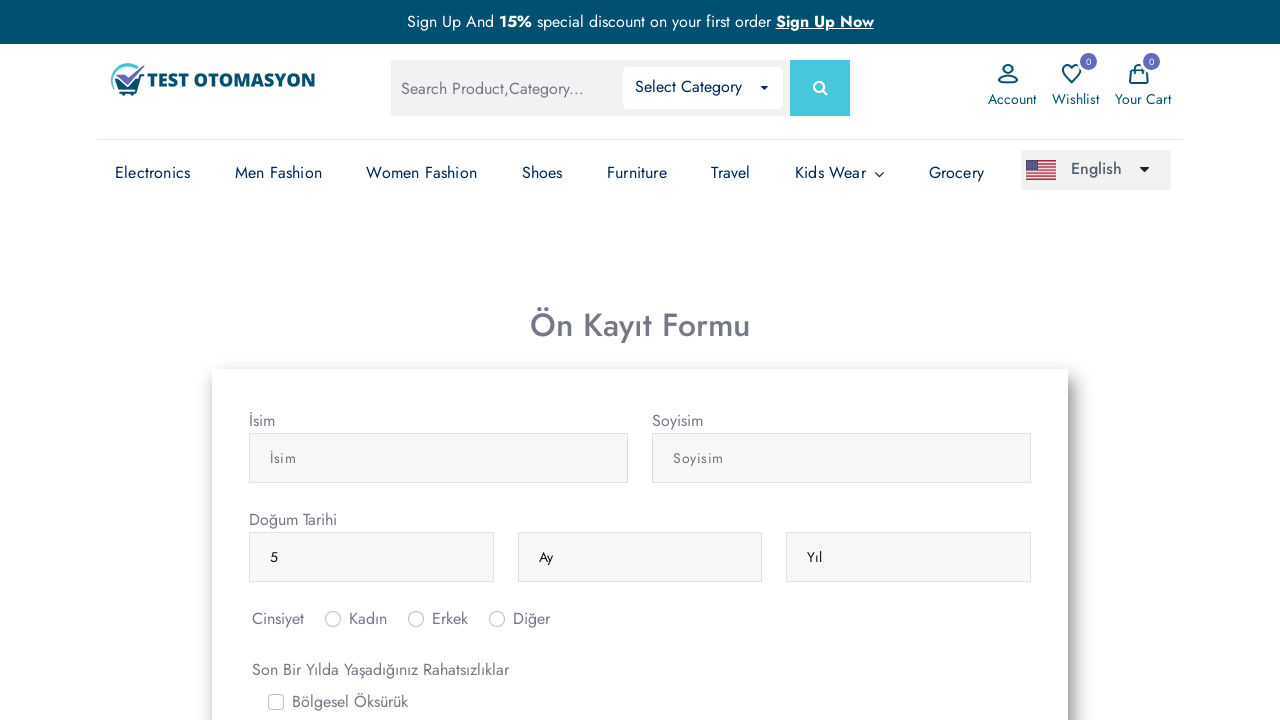

Selected the second dropdown for birth date month
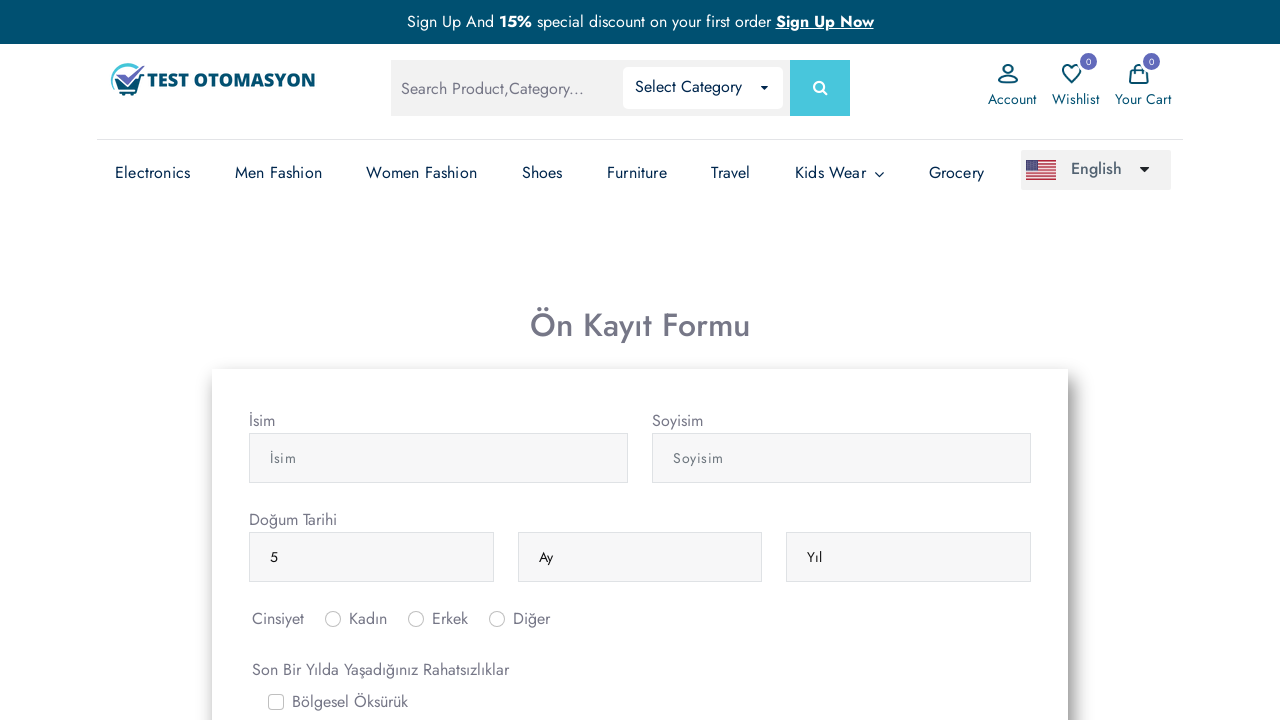

Selected April (nisan) by value from the month dropdown on select.form-control >> nth=1
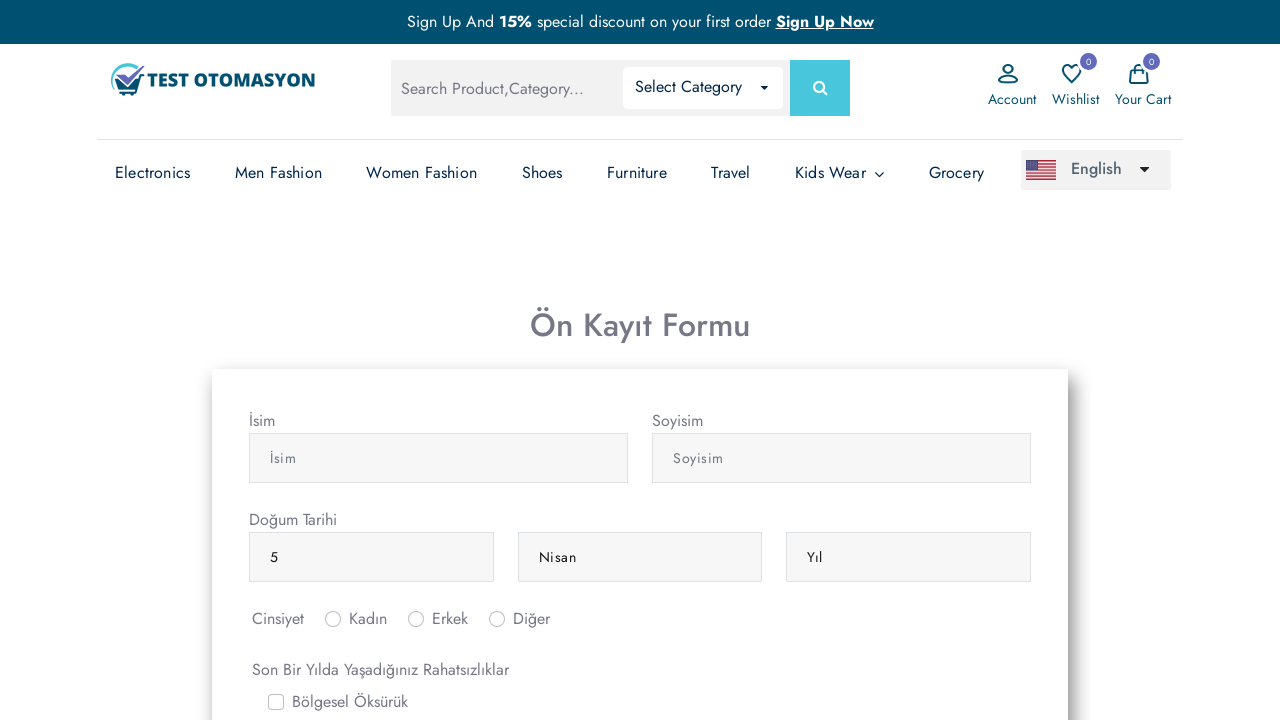

Selected the third dropdown for birth date year
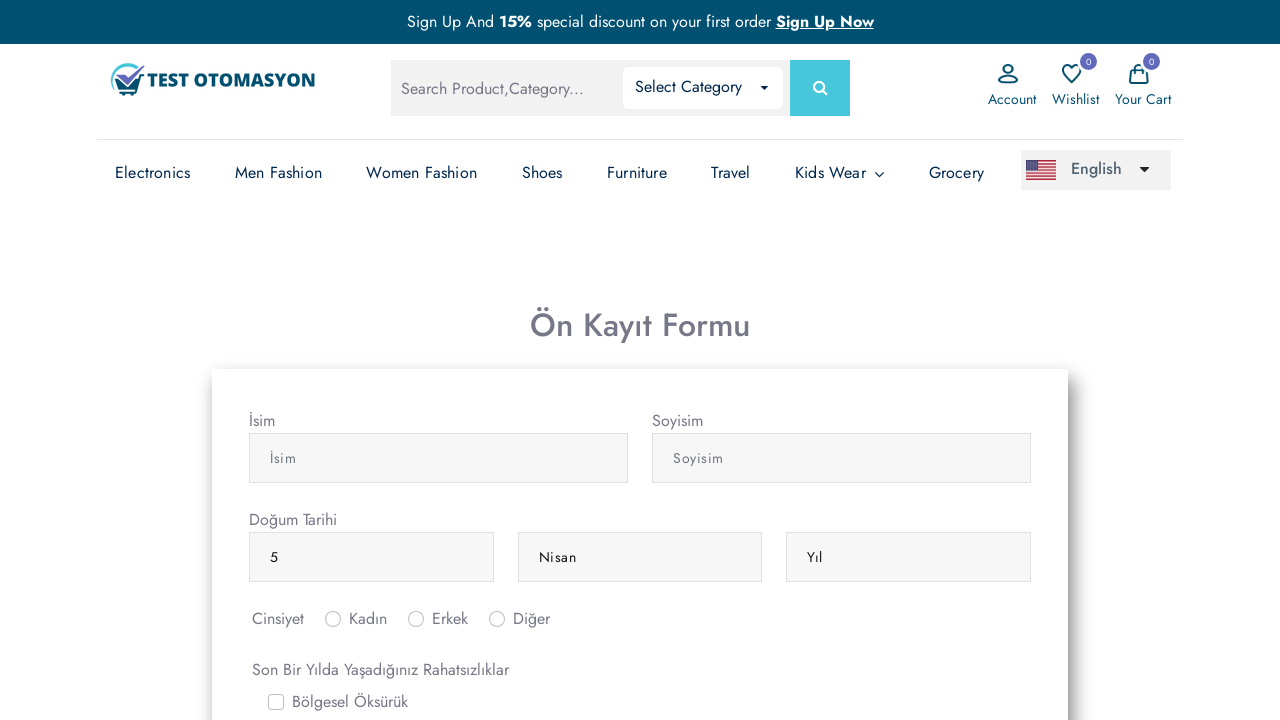

Selected 1990 by visible text from the year dropdown on select.form-control >> nth=2
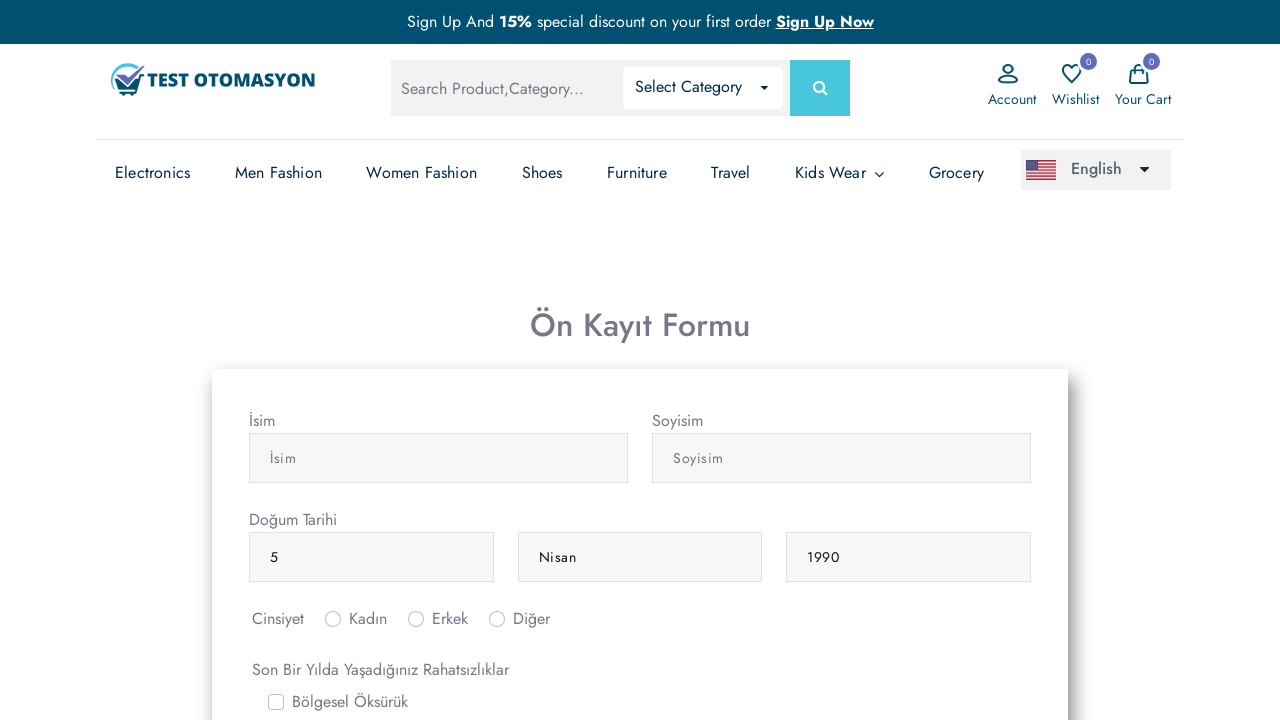

Located all option elements in the month dropdown
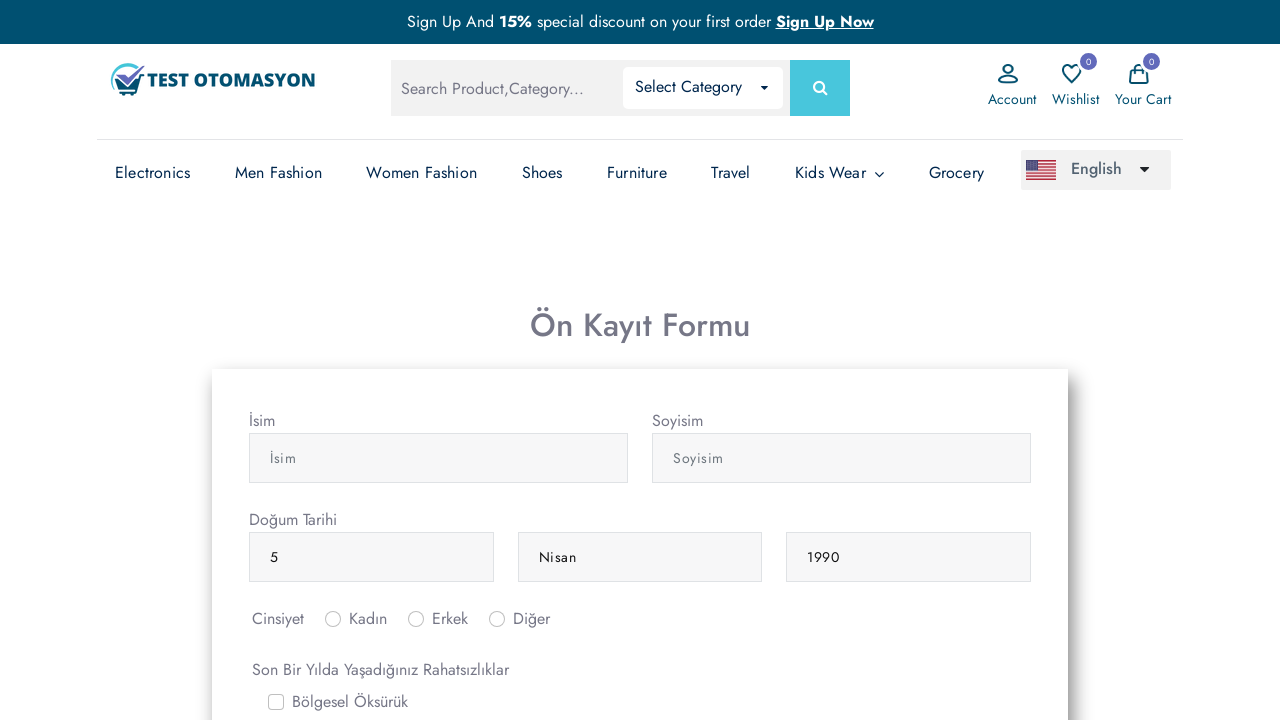

Verified that the month dropdown has exactly 13 options
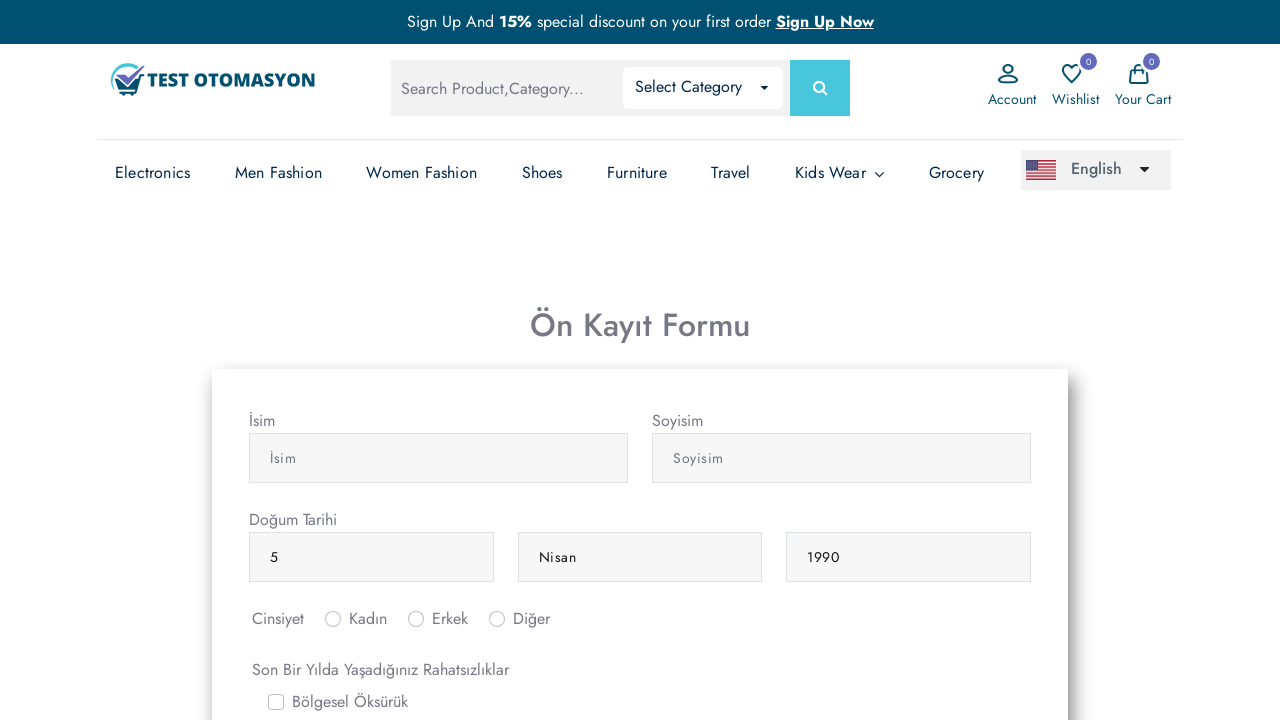

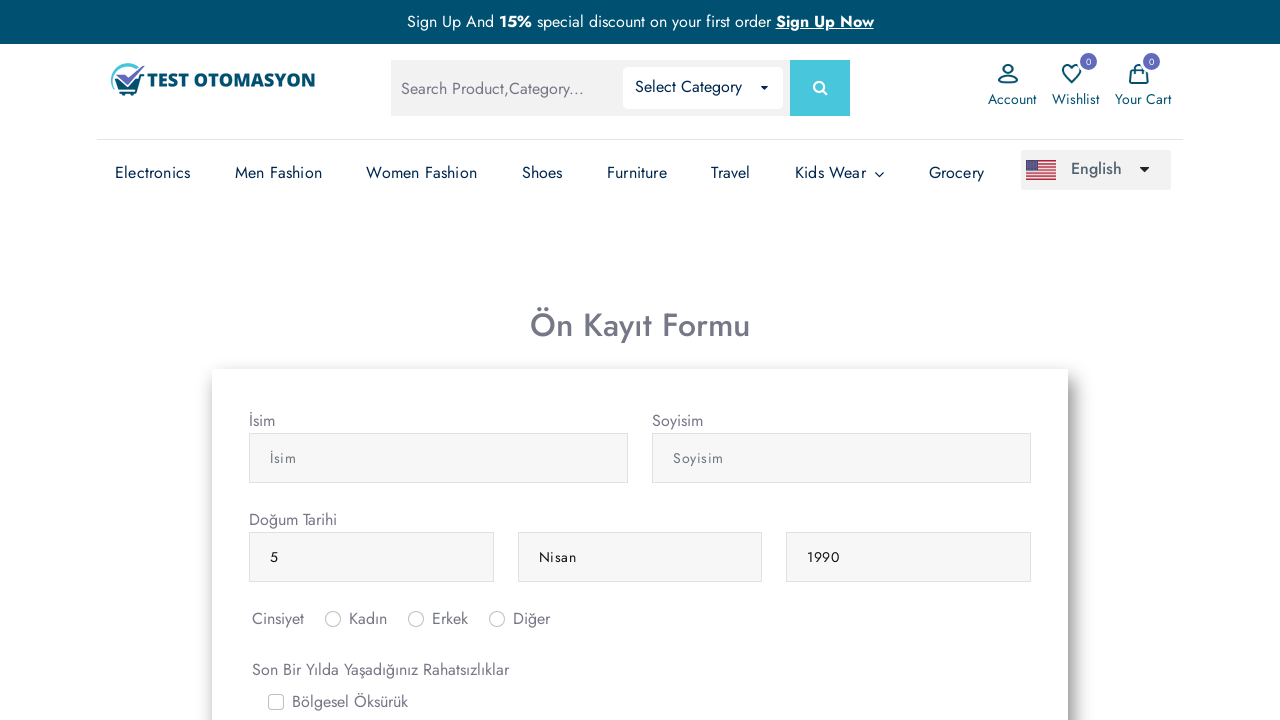